Tests a form submission flow by extracting a hidden value from an element attribute, calculating a result using a mathematical formula, checking two checkboxes, entering the calculated answer, and submitting the form.

Starting URL: http://suninjuly.github.io/get_attribute.html

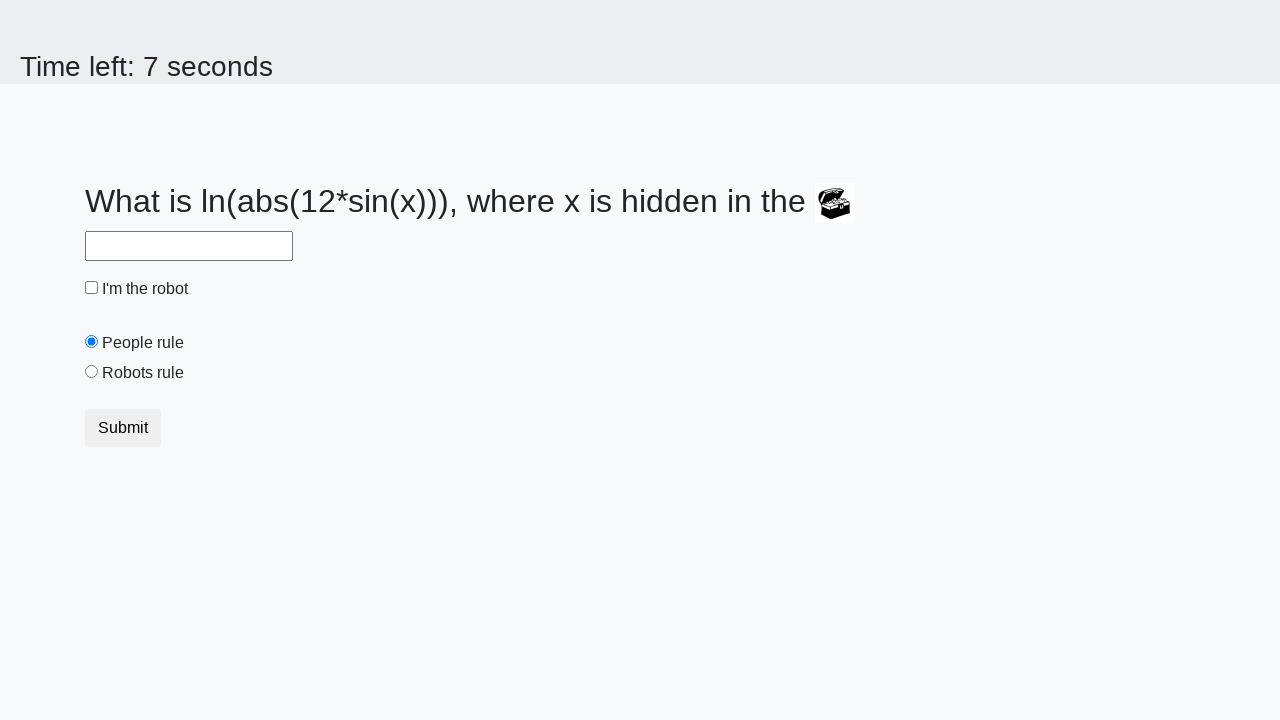

Retrieved hidden value from treasure element's valuex attribute
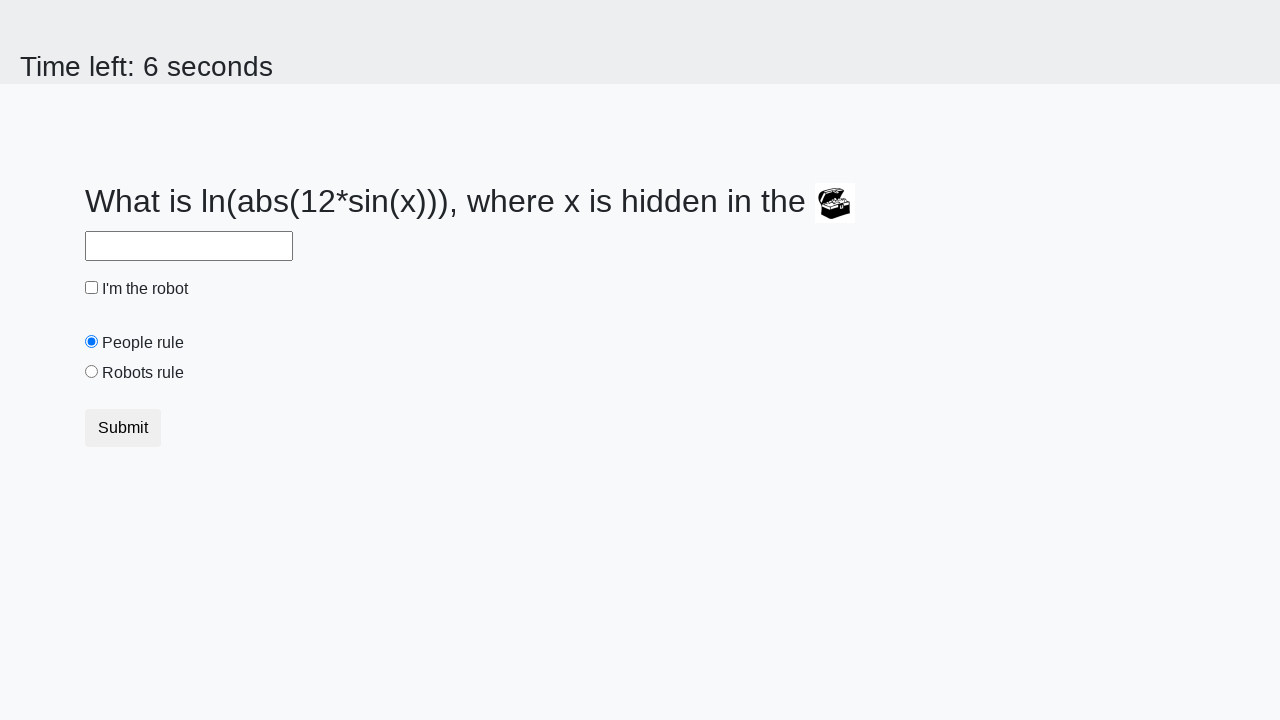

Calculated answer using mathematical formula: log(abs(12 * sin(x)))
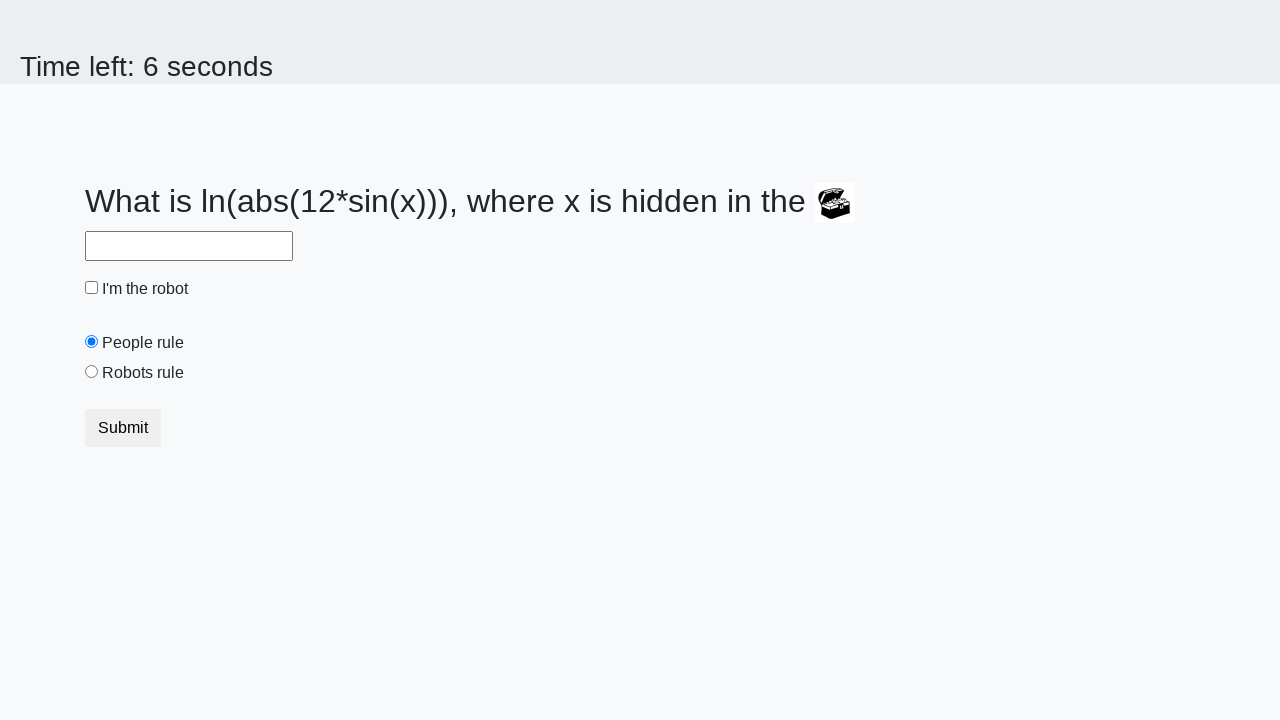

Checked the robot checkbox at (92, 288) on #robotCheckbox
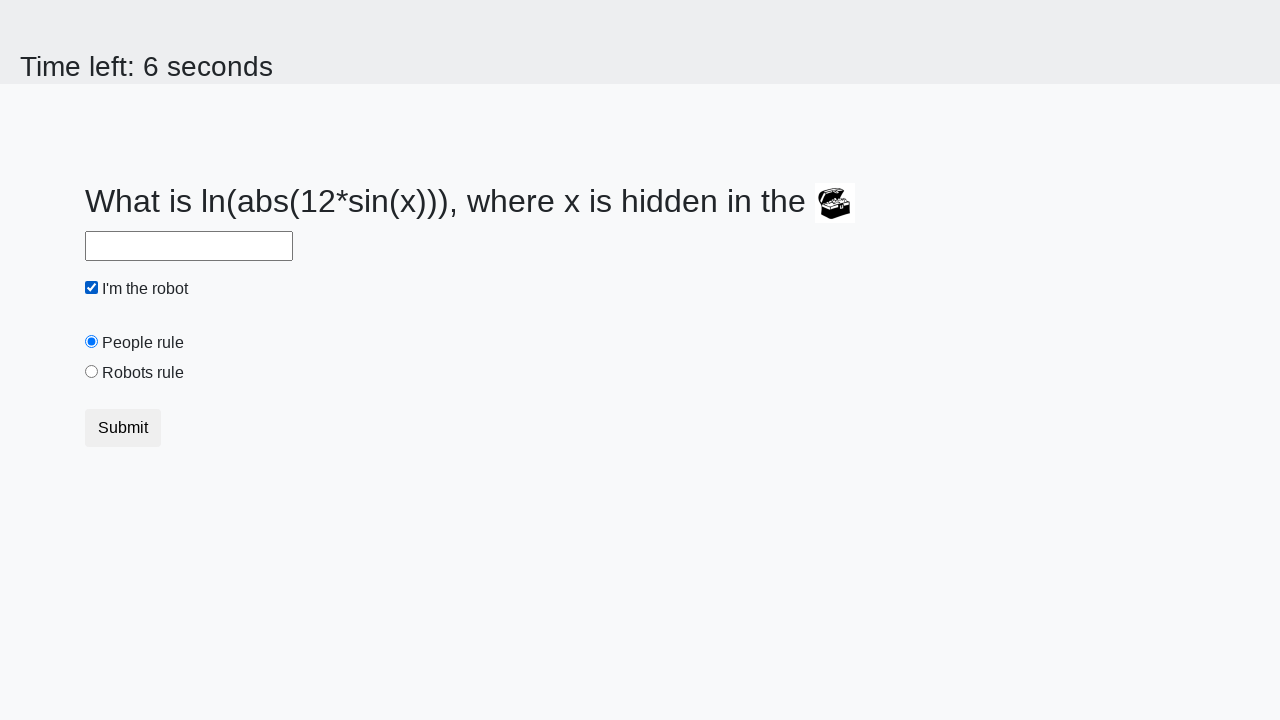

Checked the robots rule checkbox at (92, 372) on #robotsRule
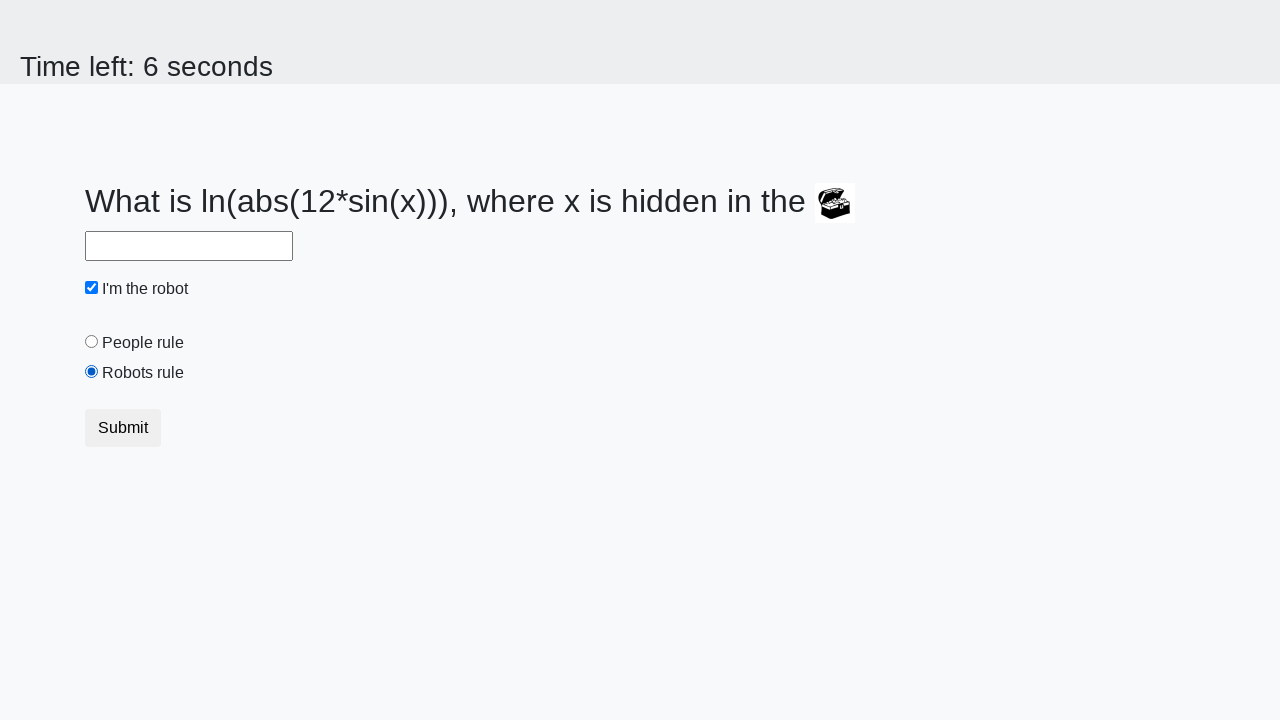

Entered calculated answer '2.452736588352729' into the answer field on #answer
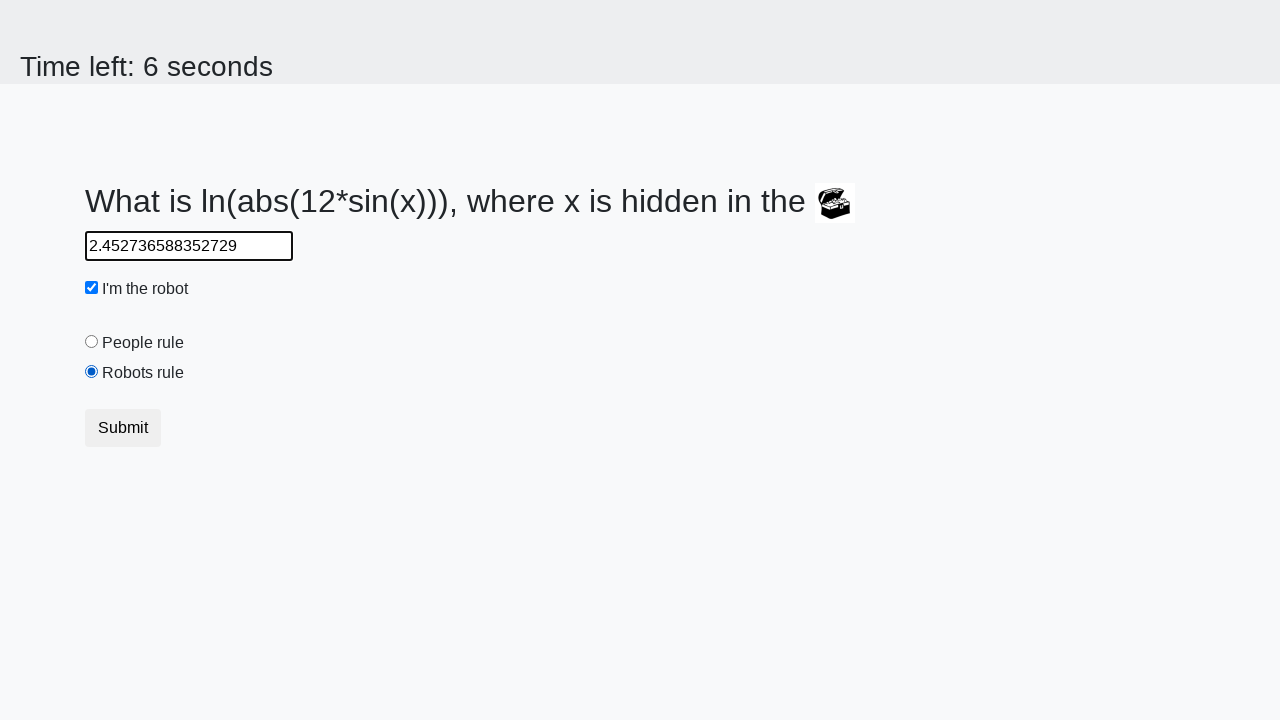

Clicked submit button to submit the form at (123, 428) on button.btn
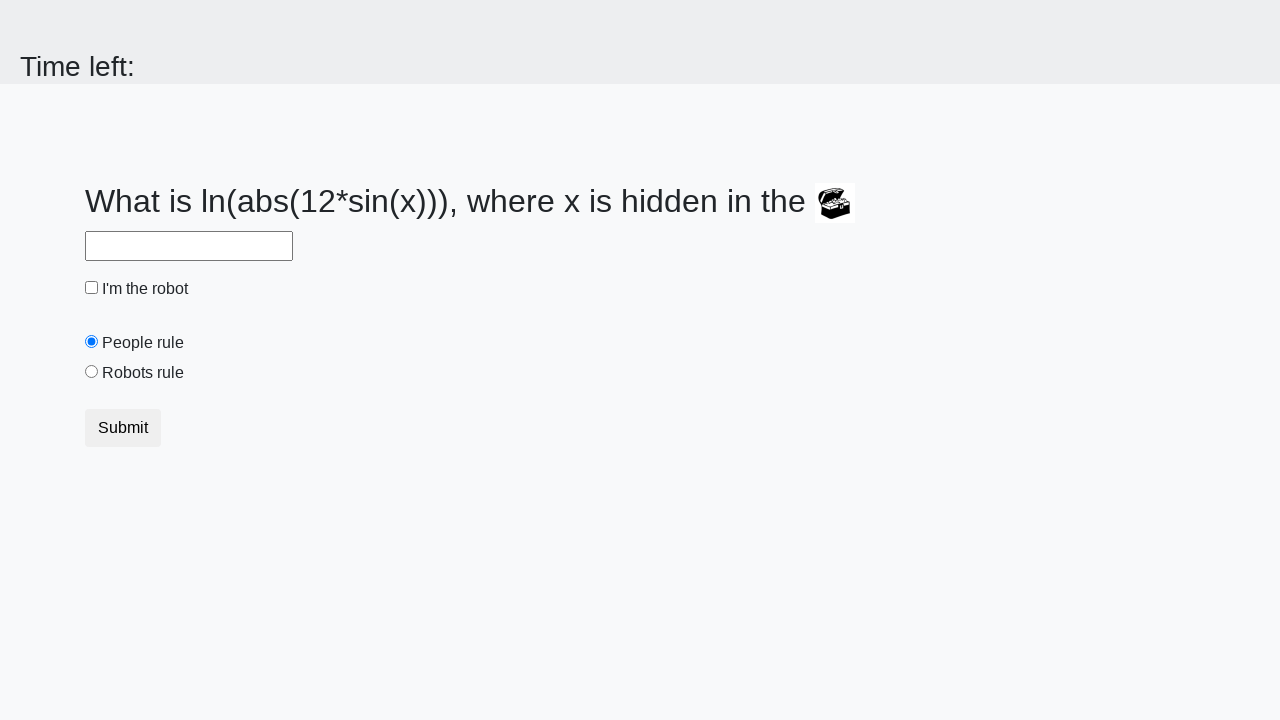

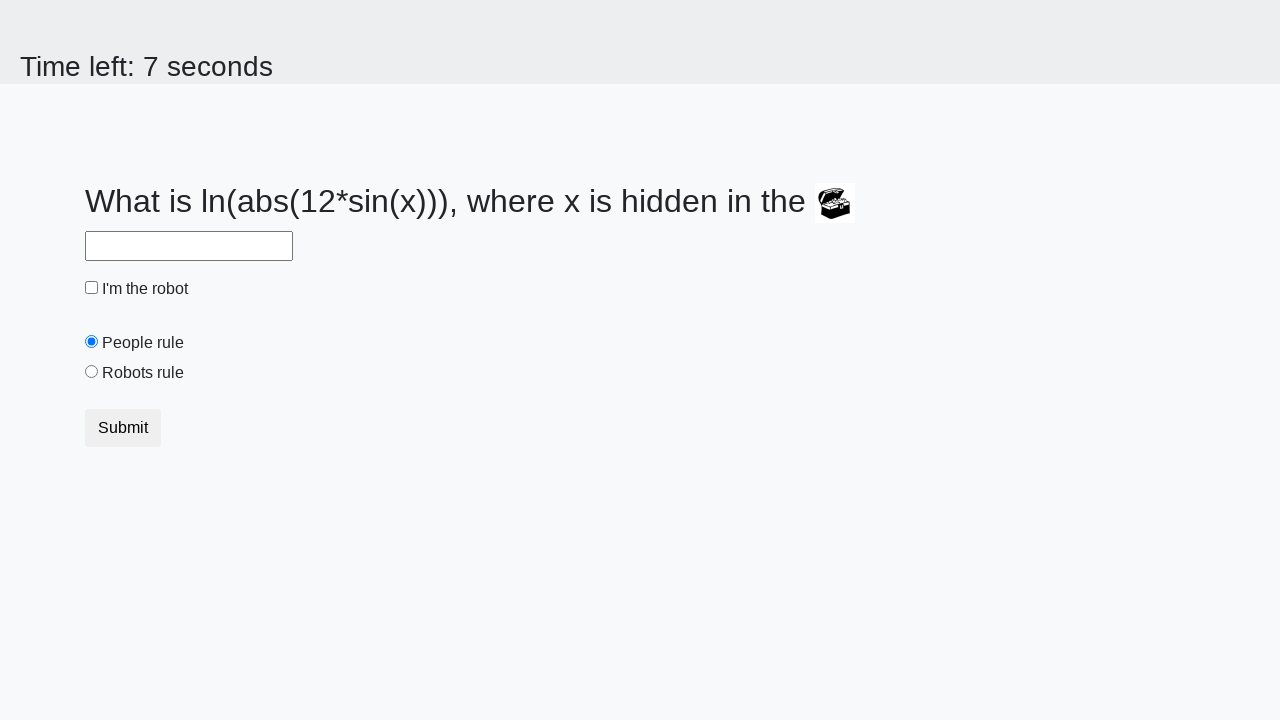